Tests that the textarea is enabled for input

Starting URL: https://codebeautify.org/html-textarea-generator

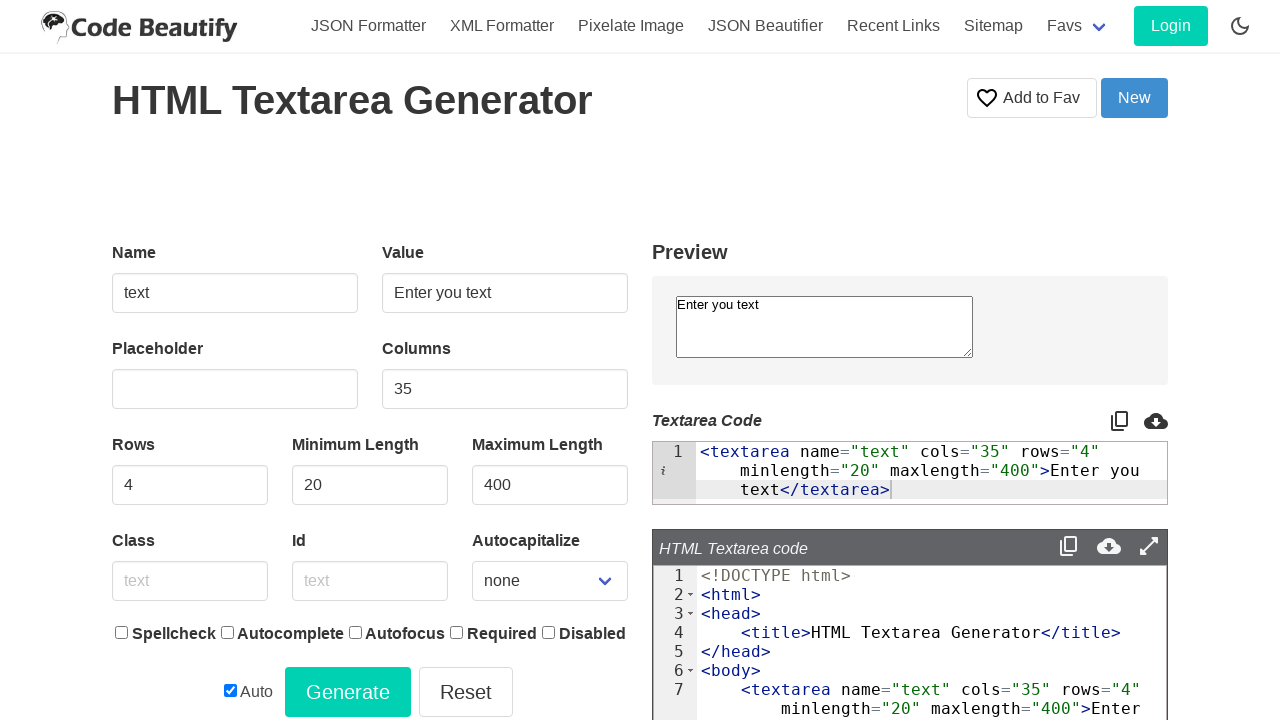

Navigated to HTML textarea generator page
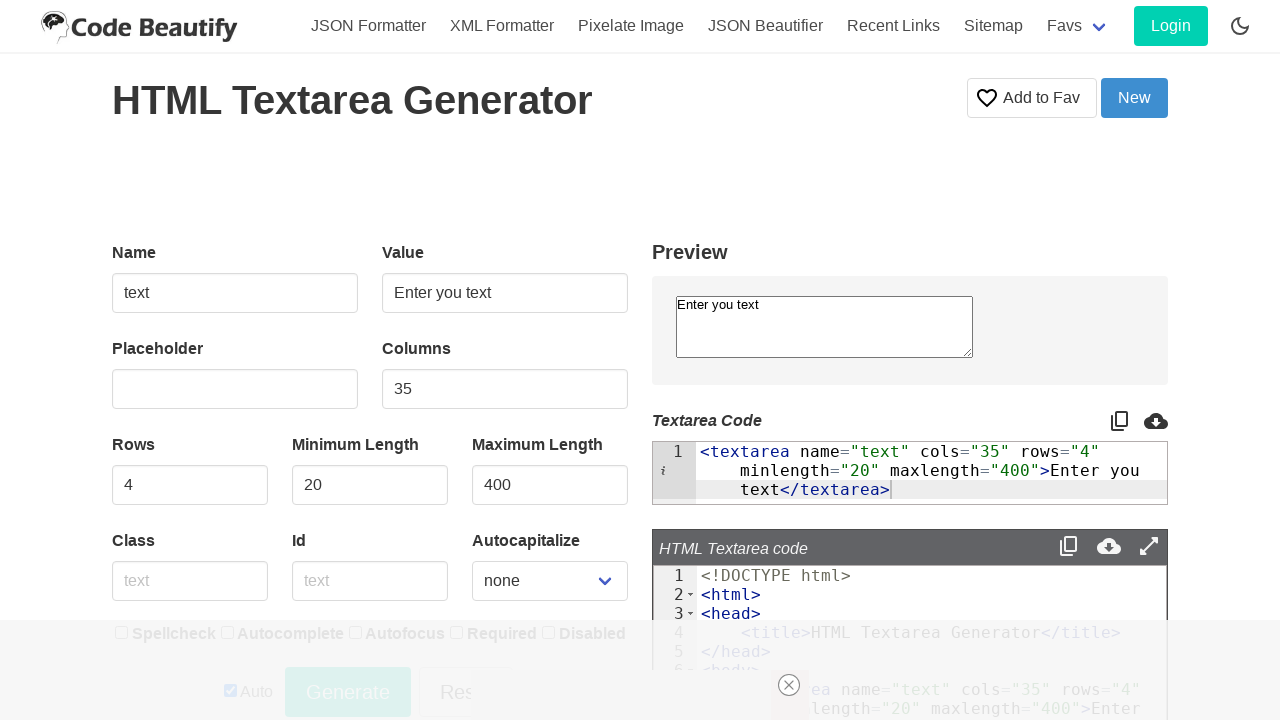

Retrieved enabled state of textarea element
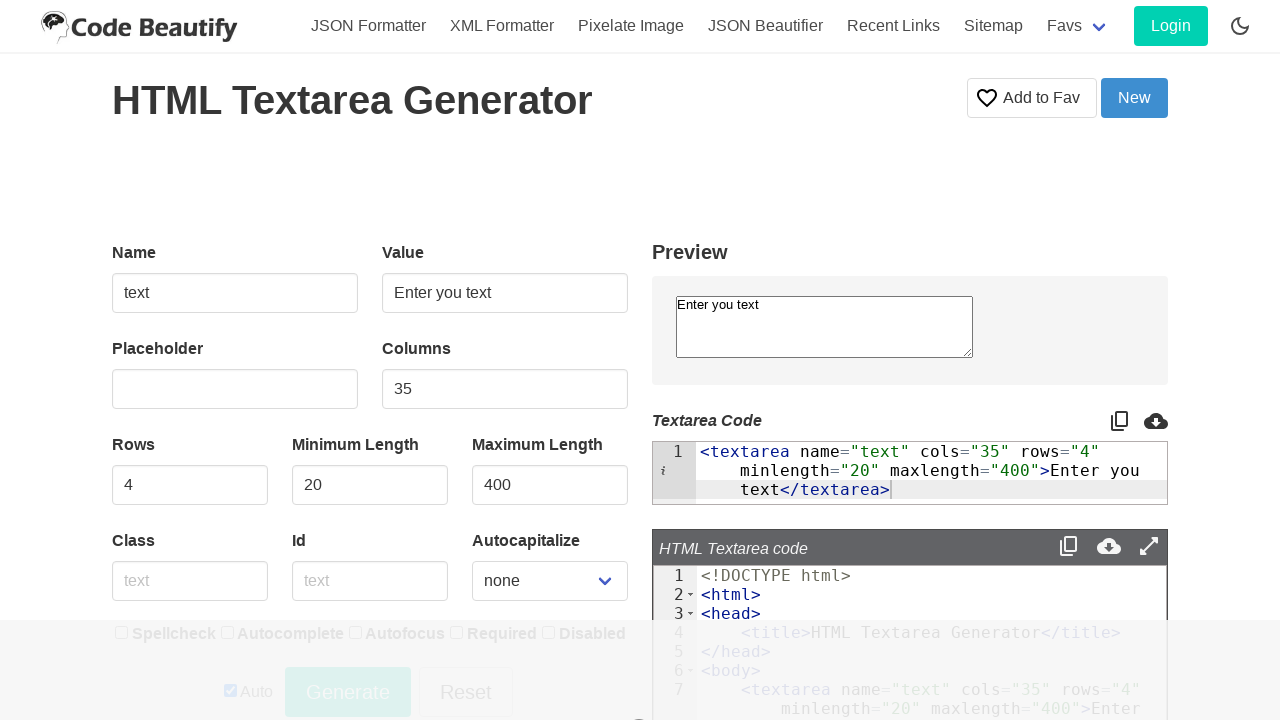

Asserted that textarea is enabled for input
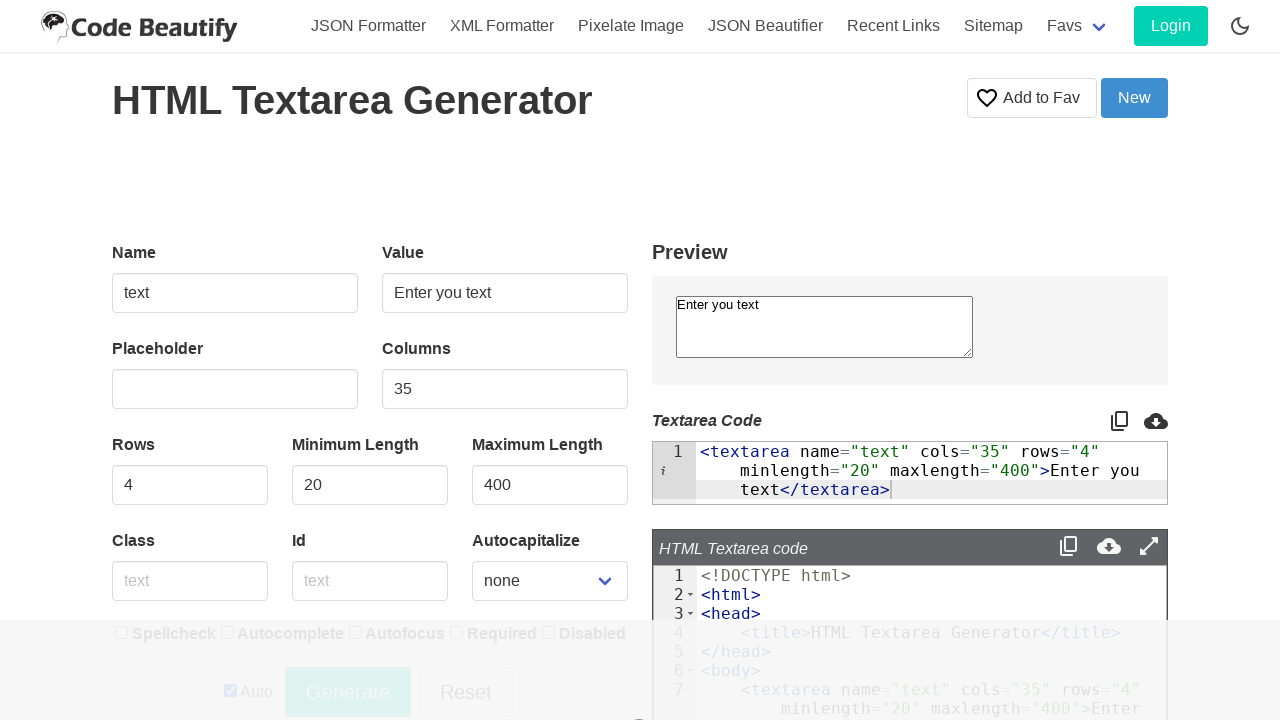

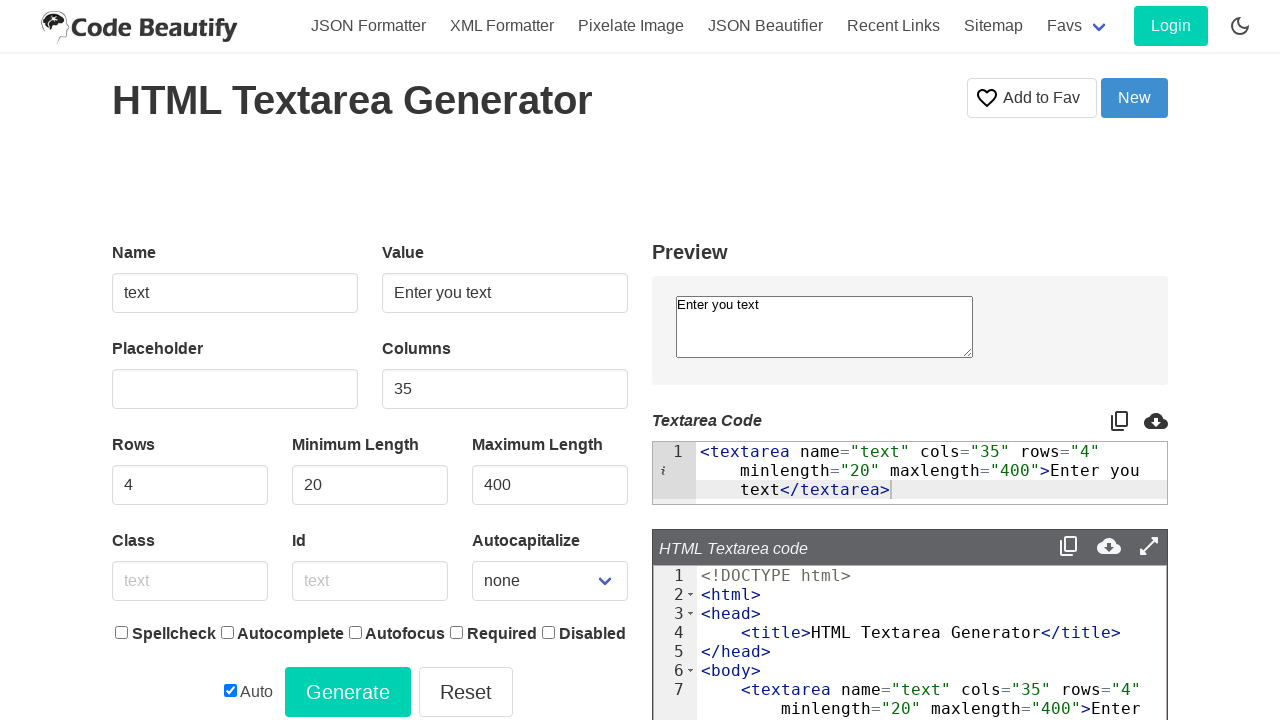